Tests that the Greet-A-Cat page displays the meow greeting

Starting URL: https://cs1632.appspot.com/

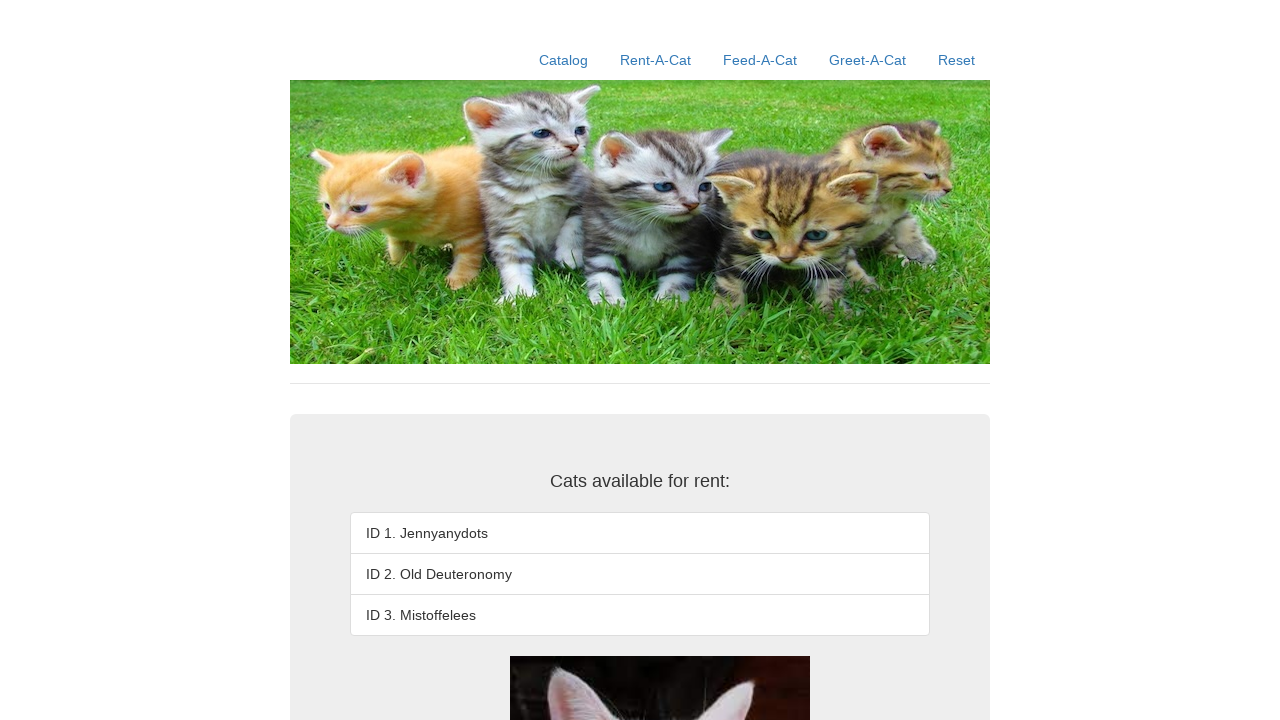

Set cookies to reset state (1=false, 2=false, 3=false)
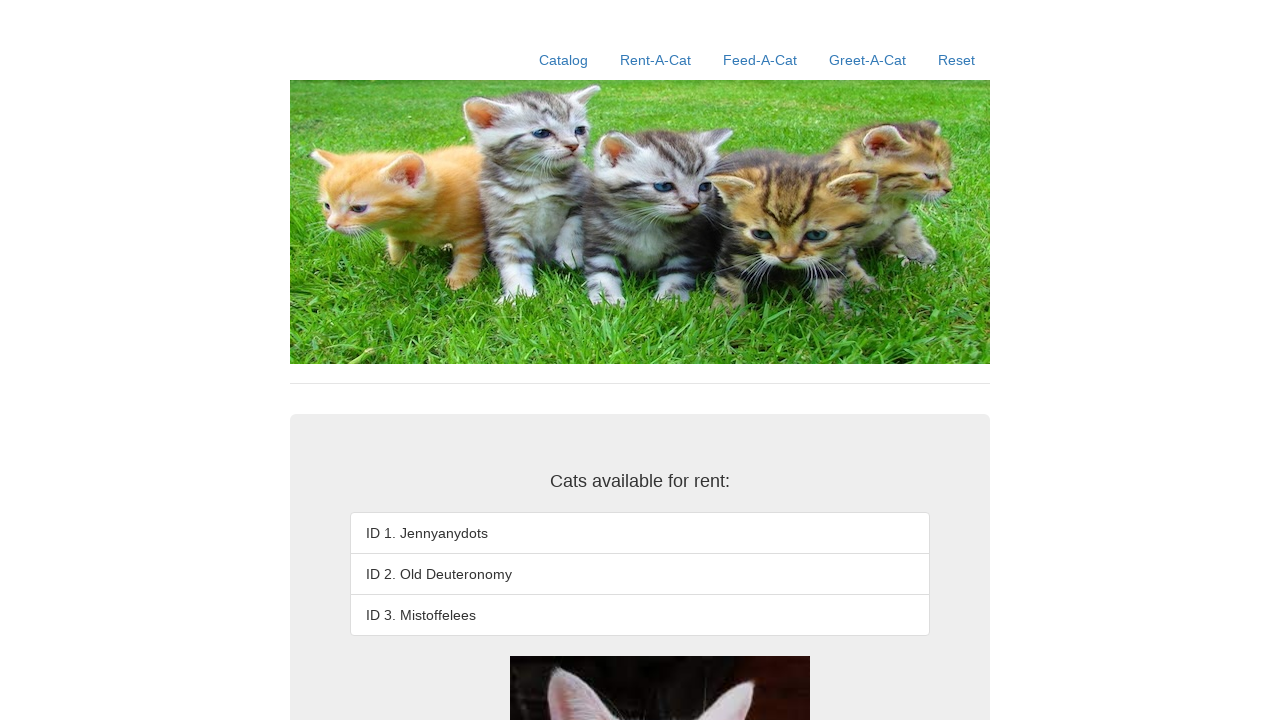

Clicked Greet-A-Cat link at (868, 60) on text=Greet-A-Cat
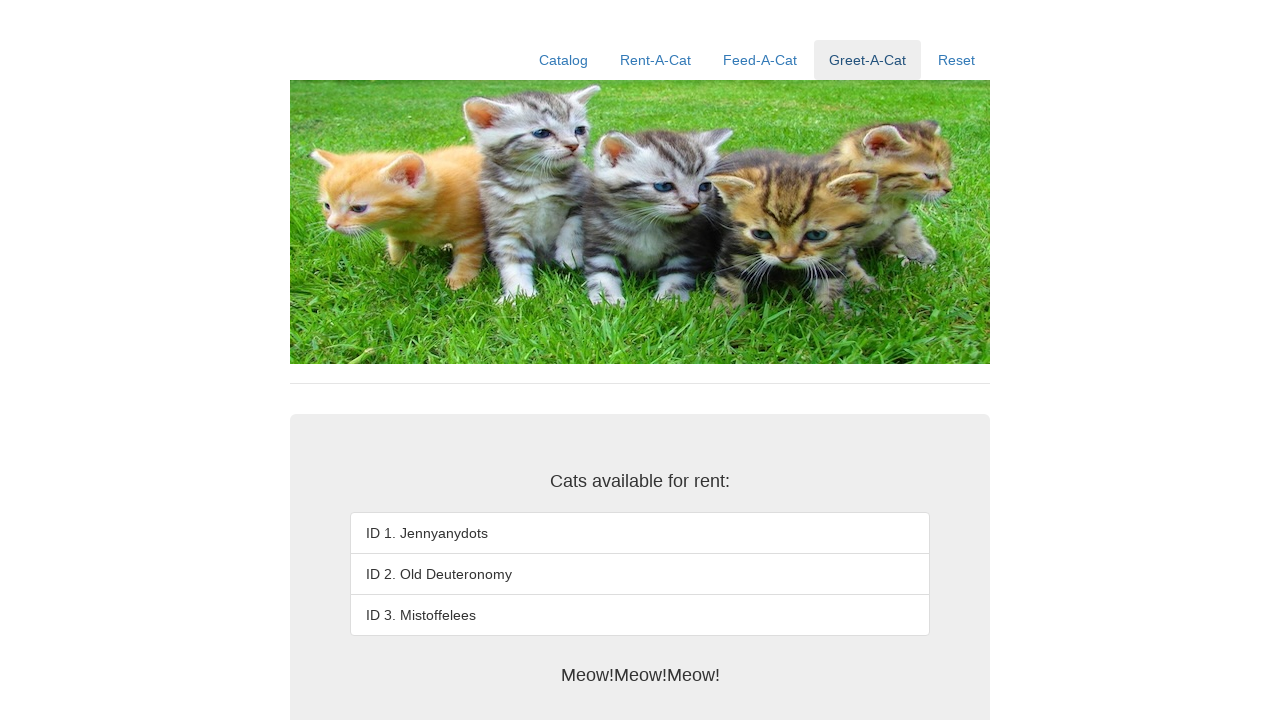

Greeting element loaded and meow greeting is displayed
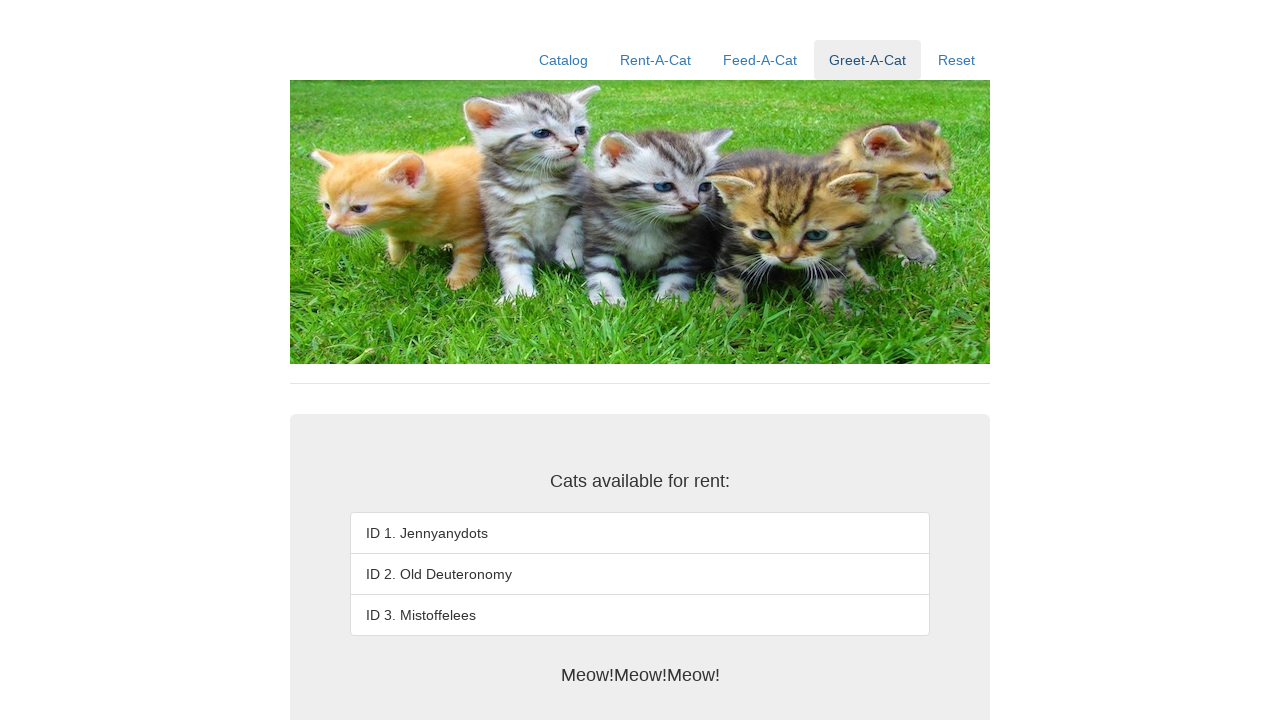

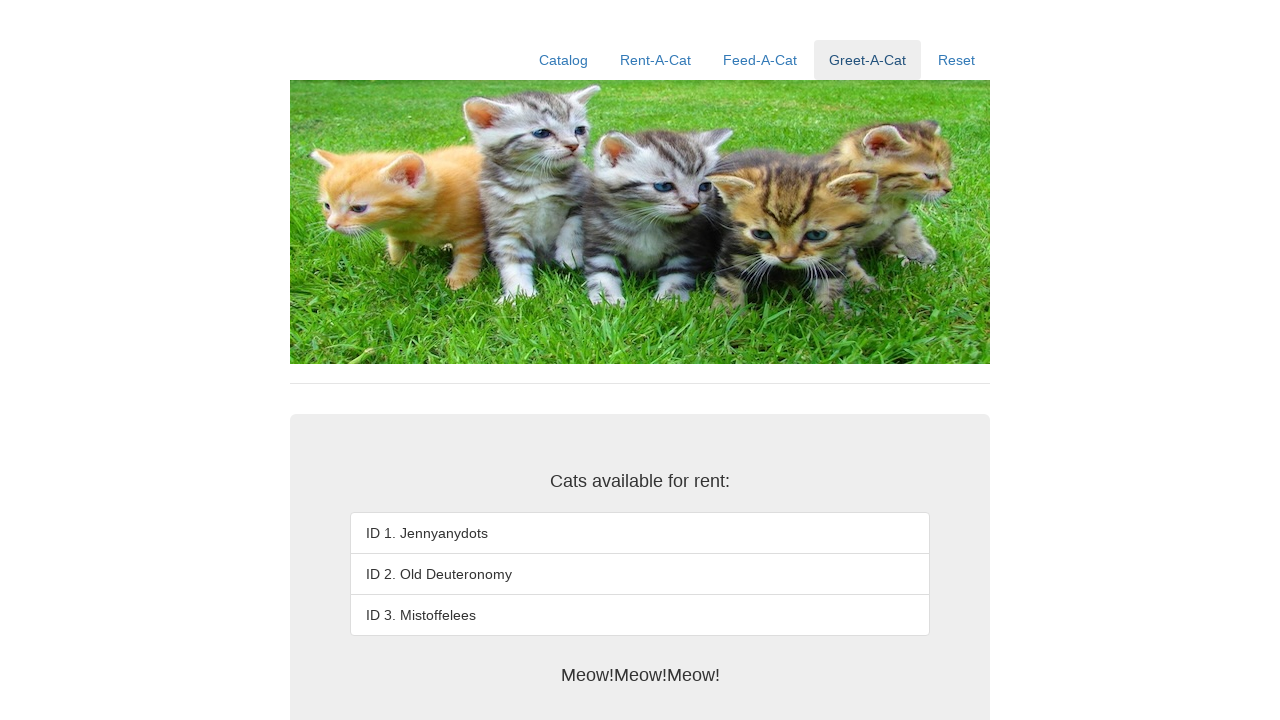